Tests dynamic form controls by checking if a text field is enabled, clicking a button to enable it, and verifying the state change

Starting URL: https://training-support.net/webelements/dynamic-controls

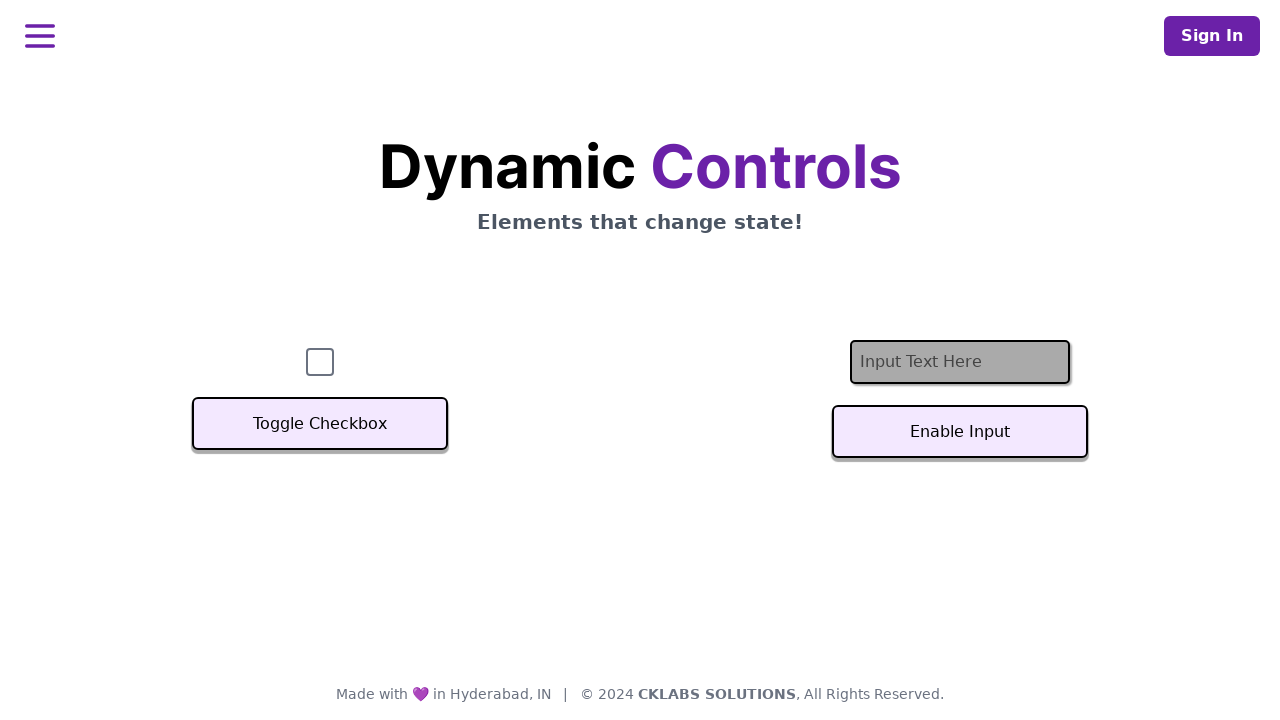

Located the text input field
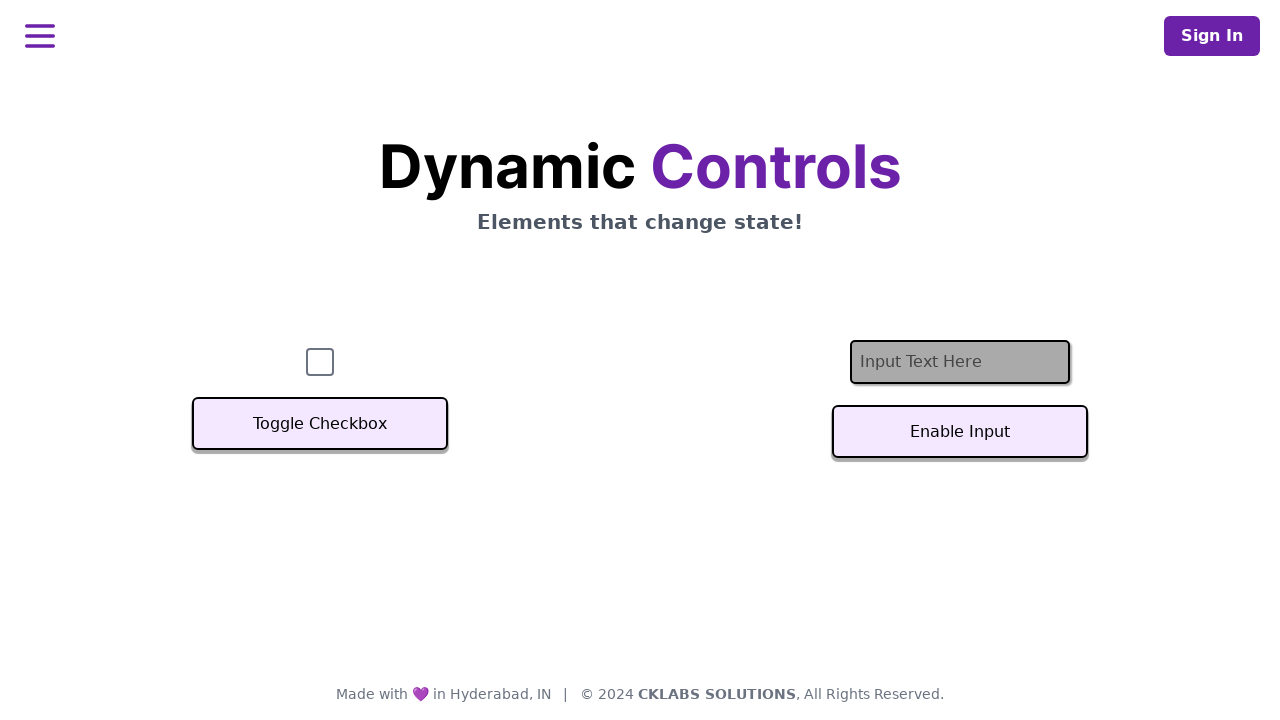

Checked initial state of text field - enabled: False
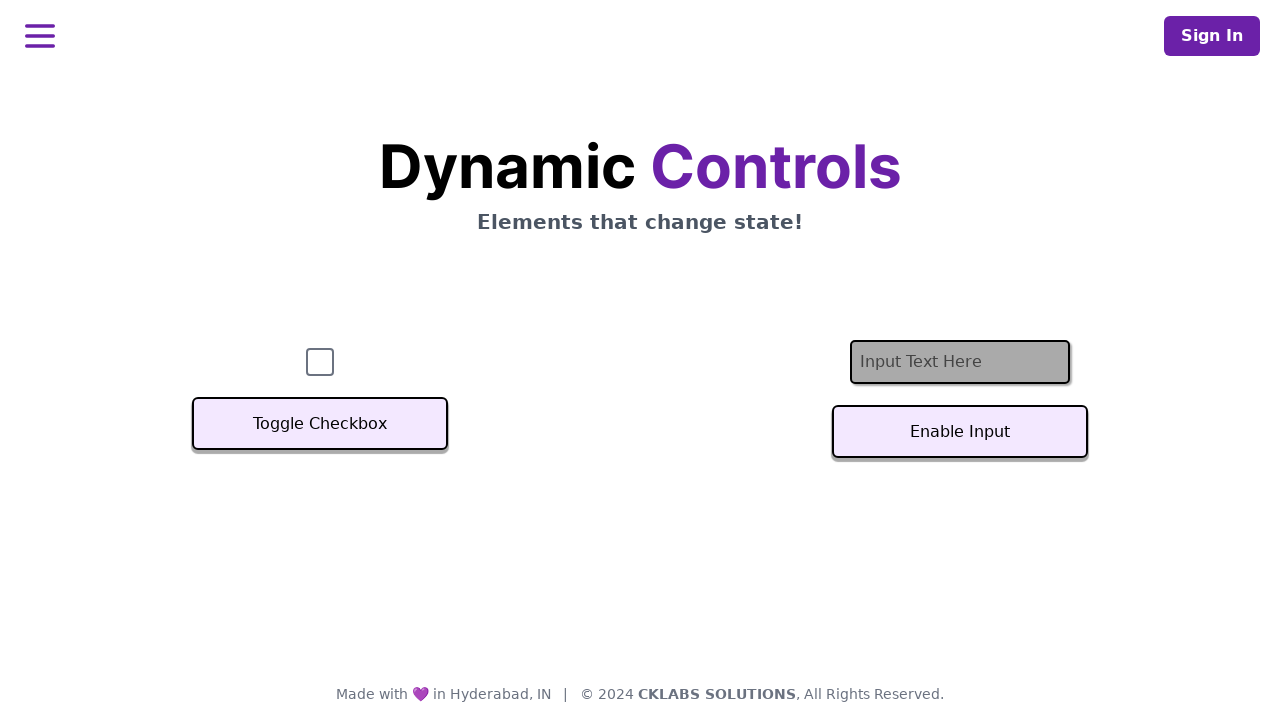

Clicked the Enable Input button at (960, 432) on #textInputButton
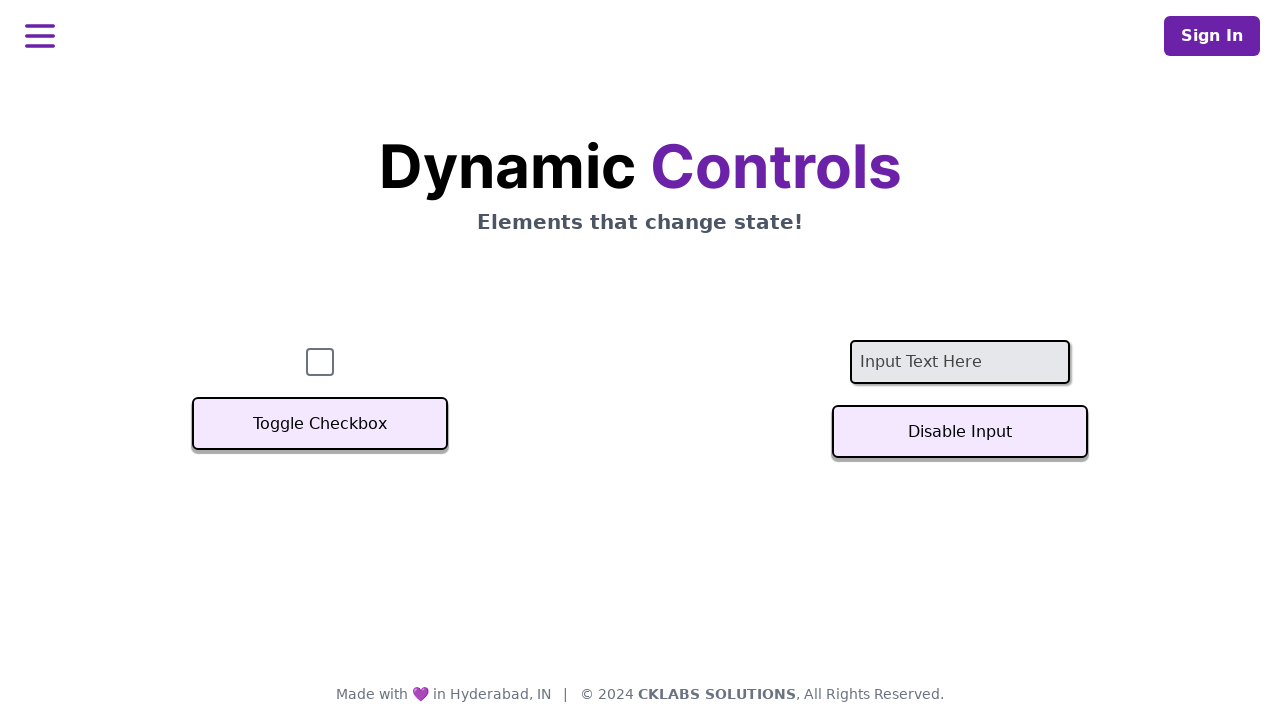

Waited 500ms for state change
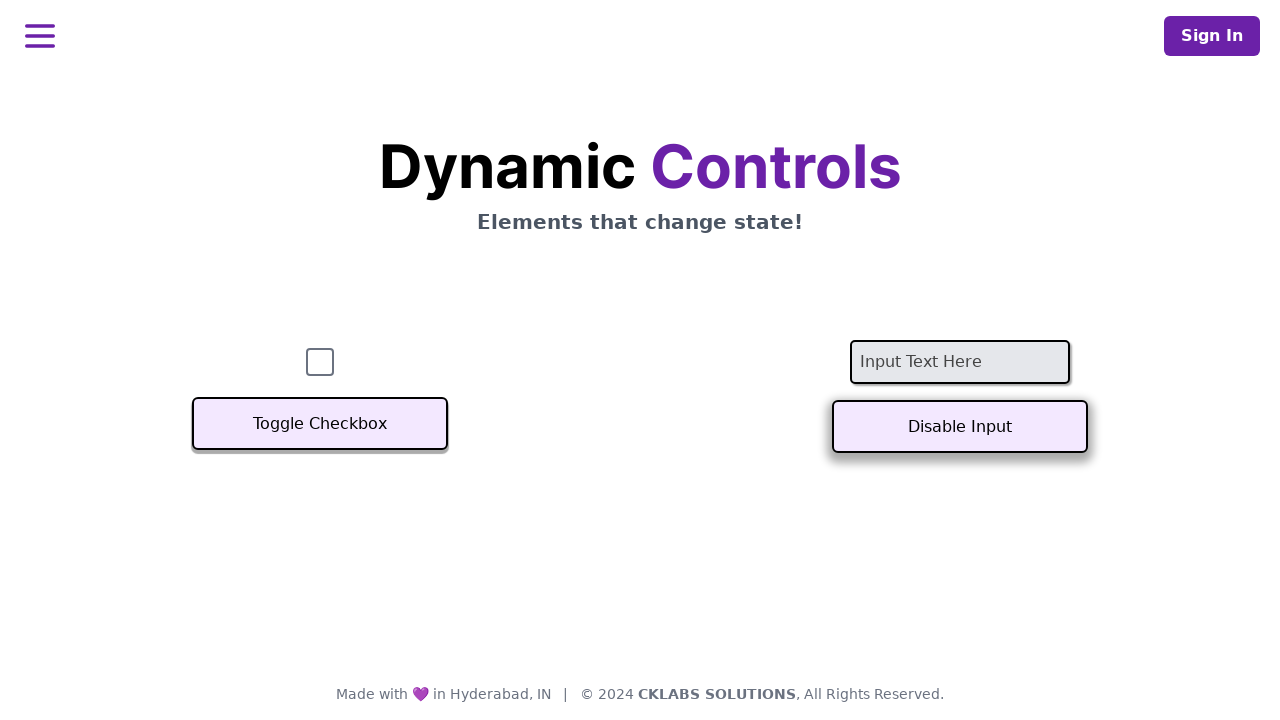

Checked final state of text field - enabled: True
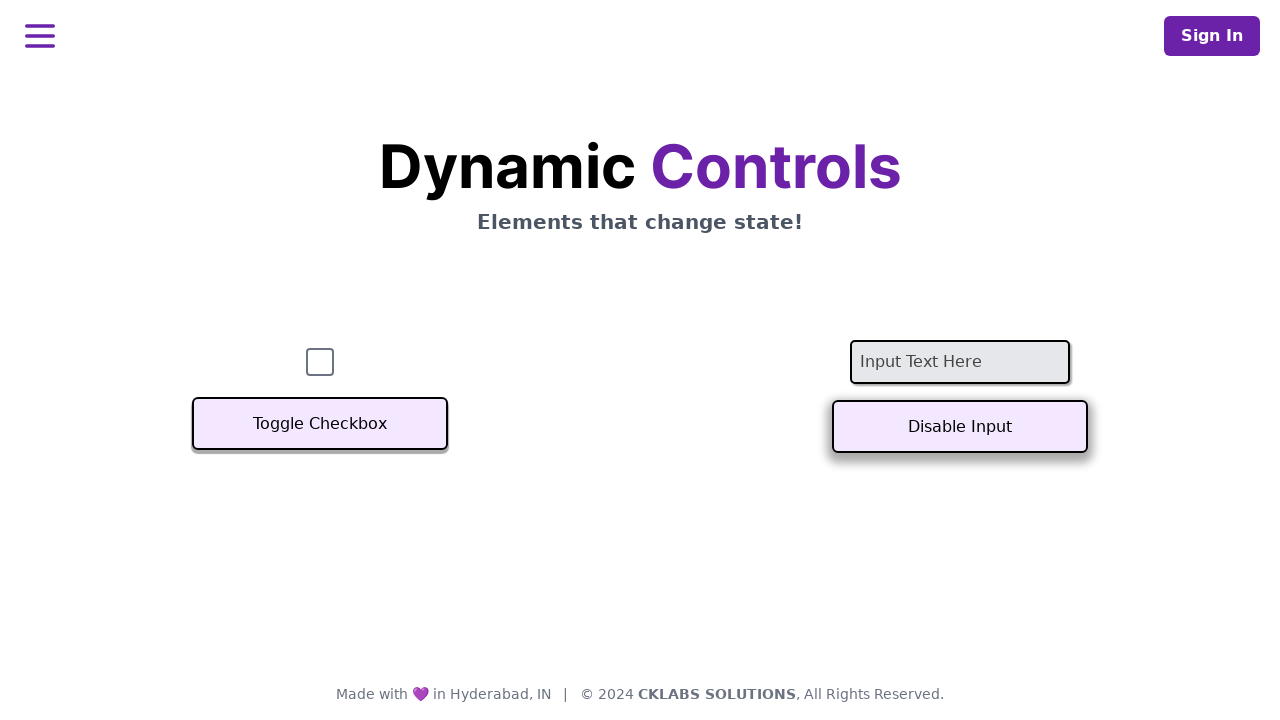

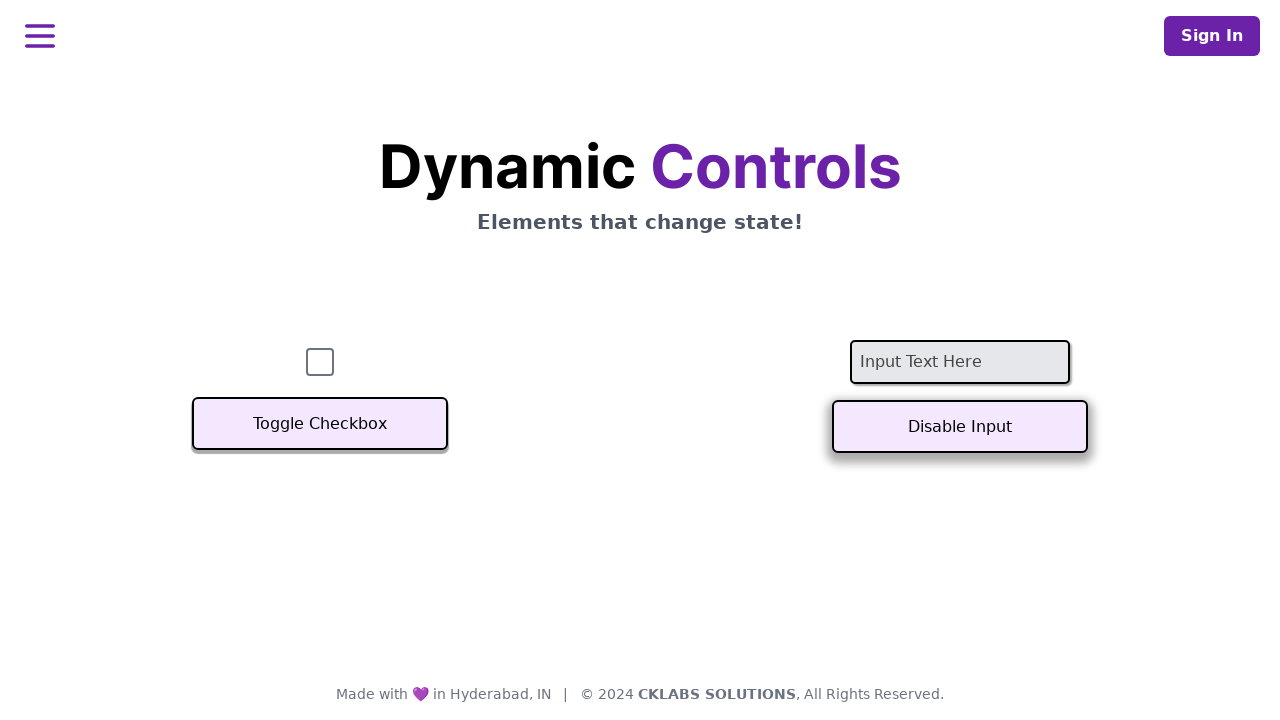